Tests anime search form with broader criteria (title: Gundam, studio: Sunrise) expecting multiple results

Starting URL: http://anime.tanuki.pl/strony/

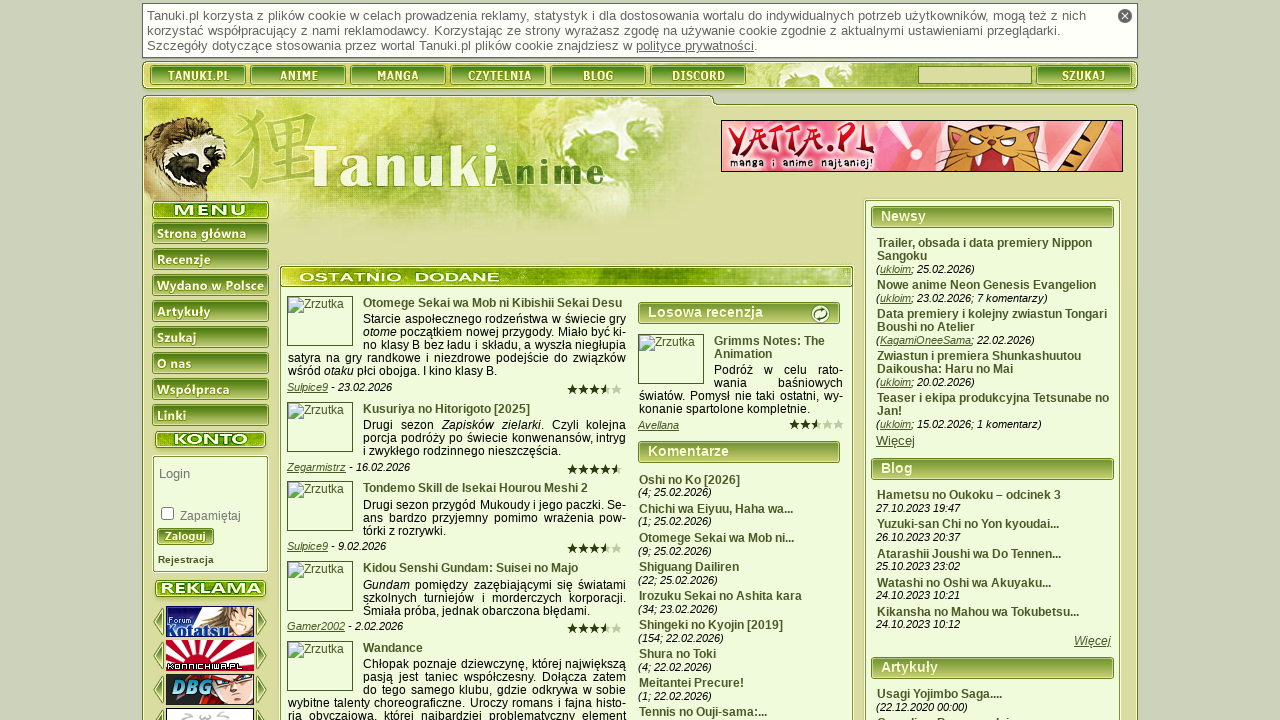

Search menu item loaded in sidebar
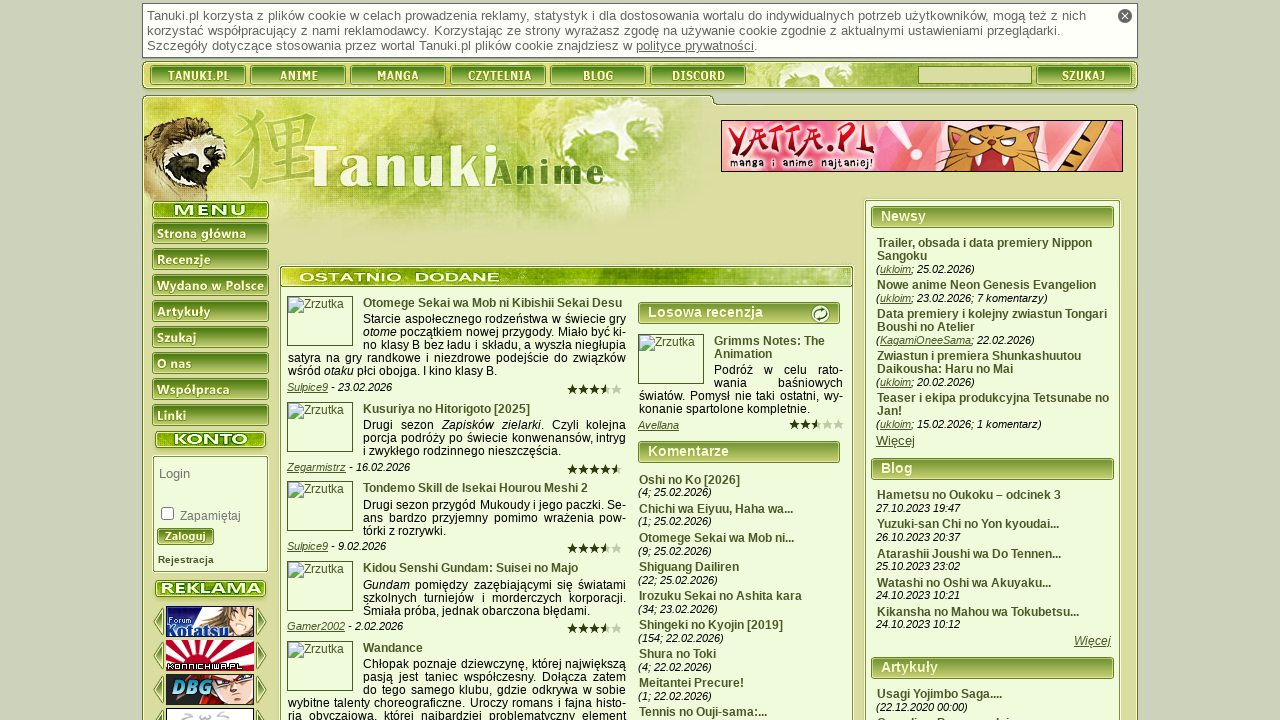

Clicked on search menu item to open search form at (210, 337) on xpath=//div[@id = 'sidebar']/div[@id = 'menu']/ul/li[5]
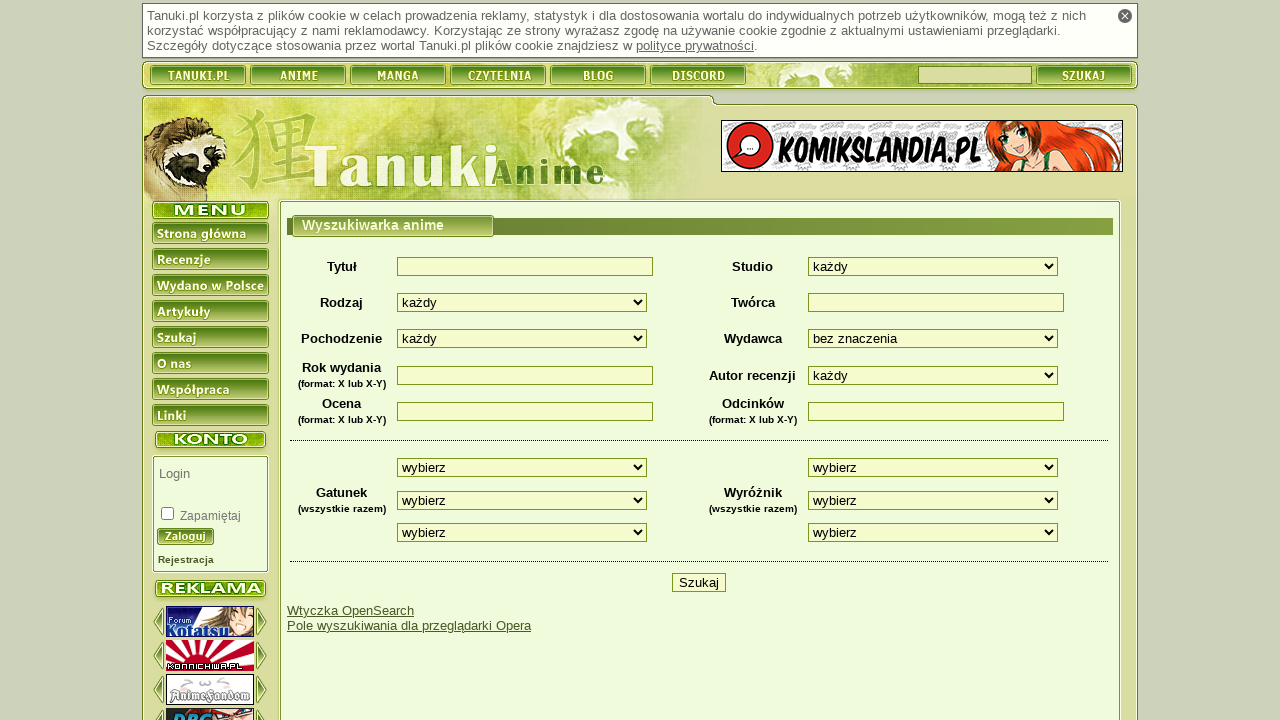

Filled anime title field with 'Gundam' on //form[@id = 'titleForm']/table[@class = 'searchtable']/tbody/tr[1]/td[1]/input
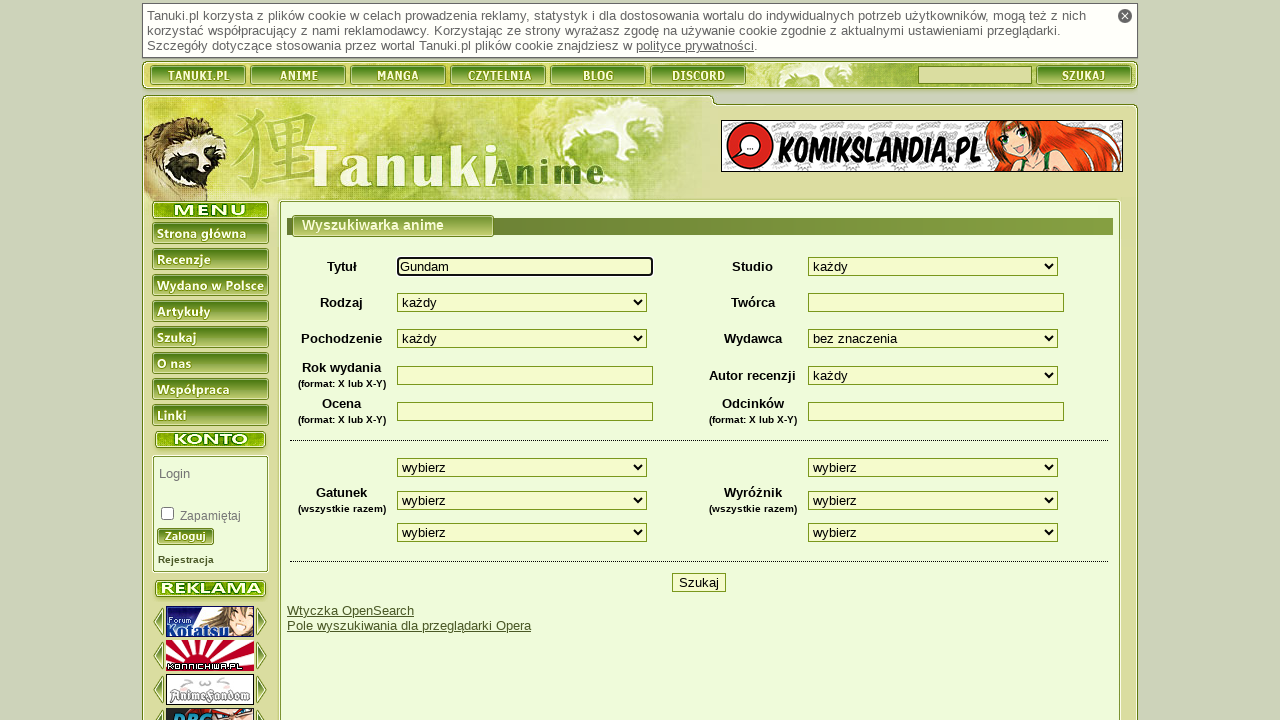

Selected studio 'Sunrise' from dropdown on //form[@id='titleForm']/table[@class='searchtable']/tbody/tr[1]/td[2]/select
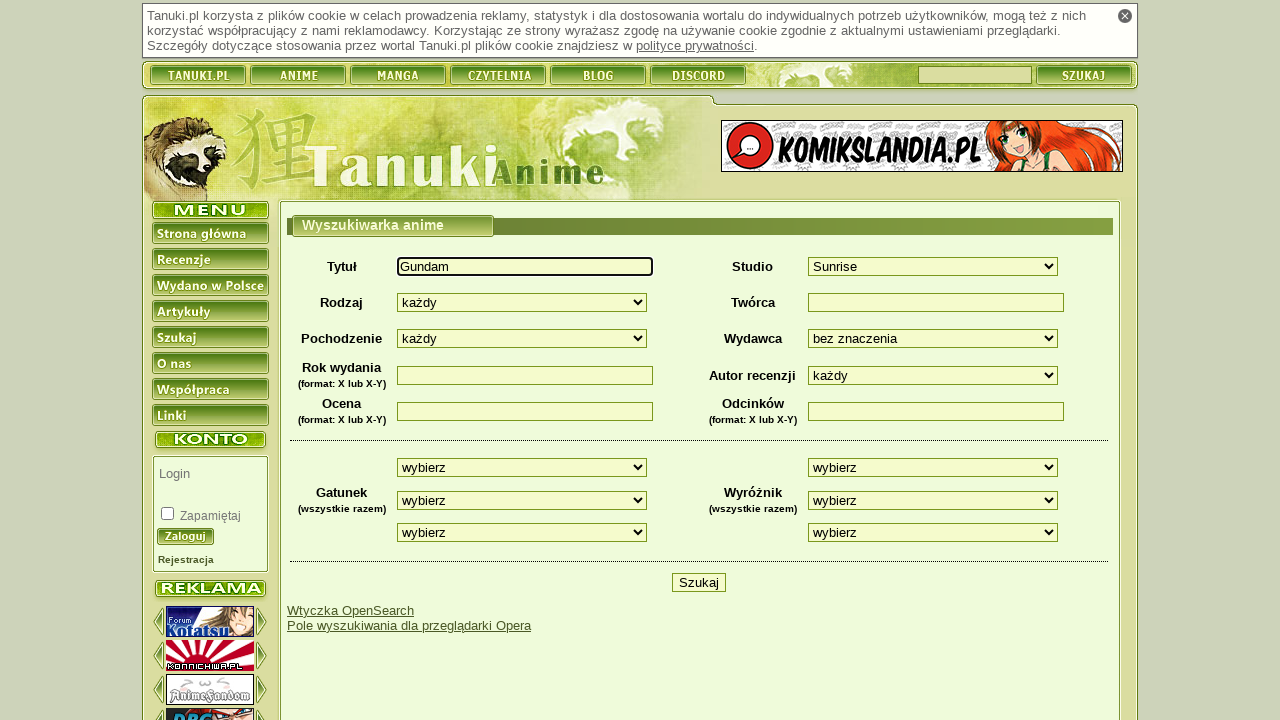

Submitted anime search form with title 'Gundam' and studio 'Sunrise' on input[name*='do']
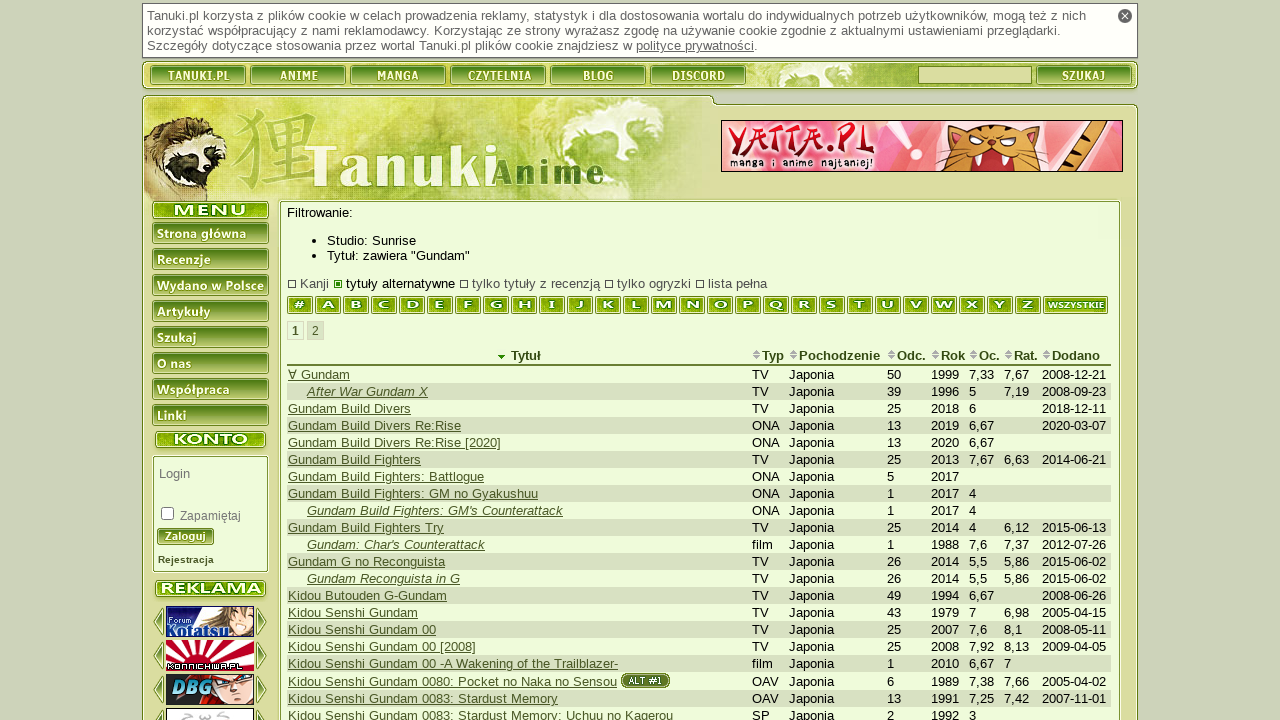

Search results page loaded with multiple anime entries
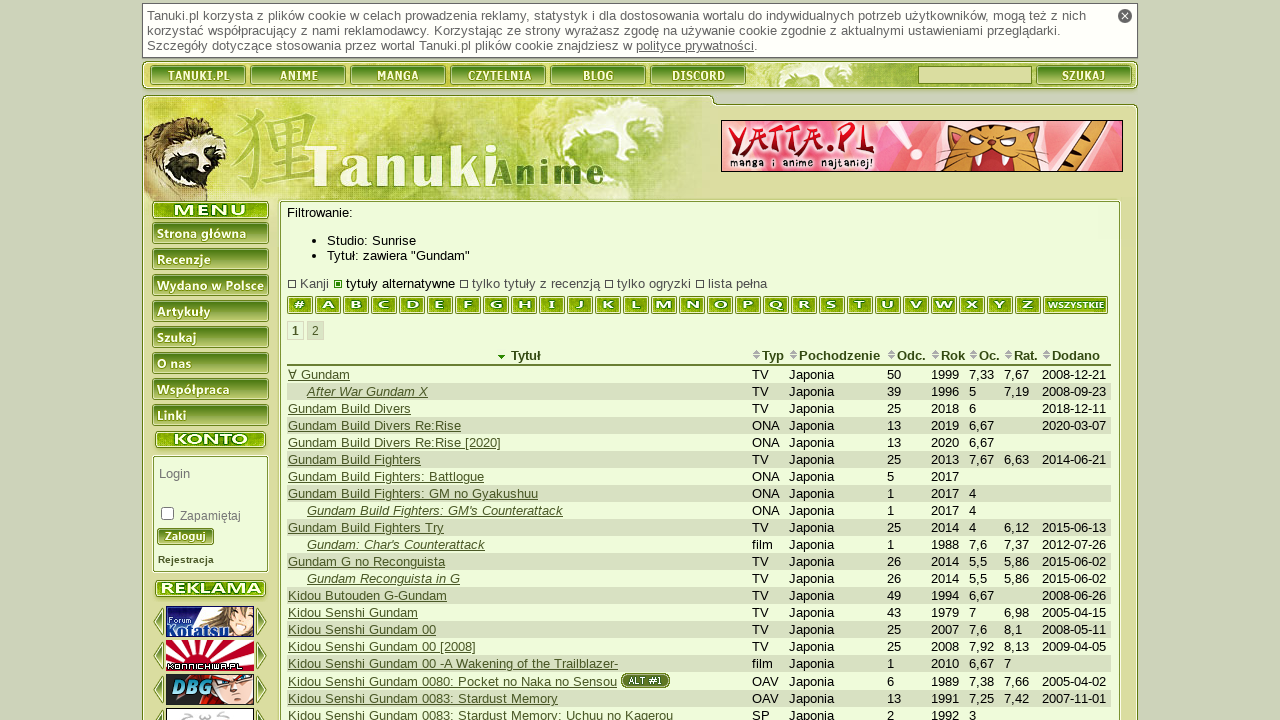

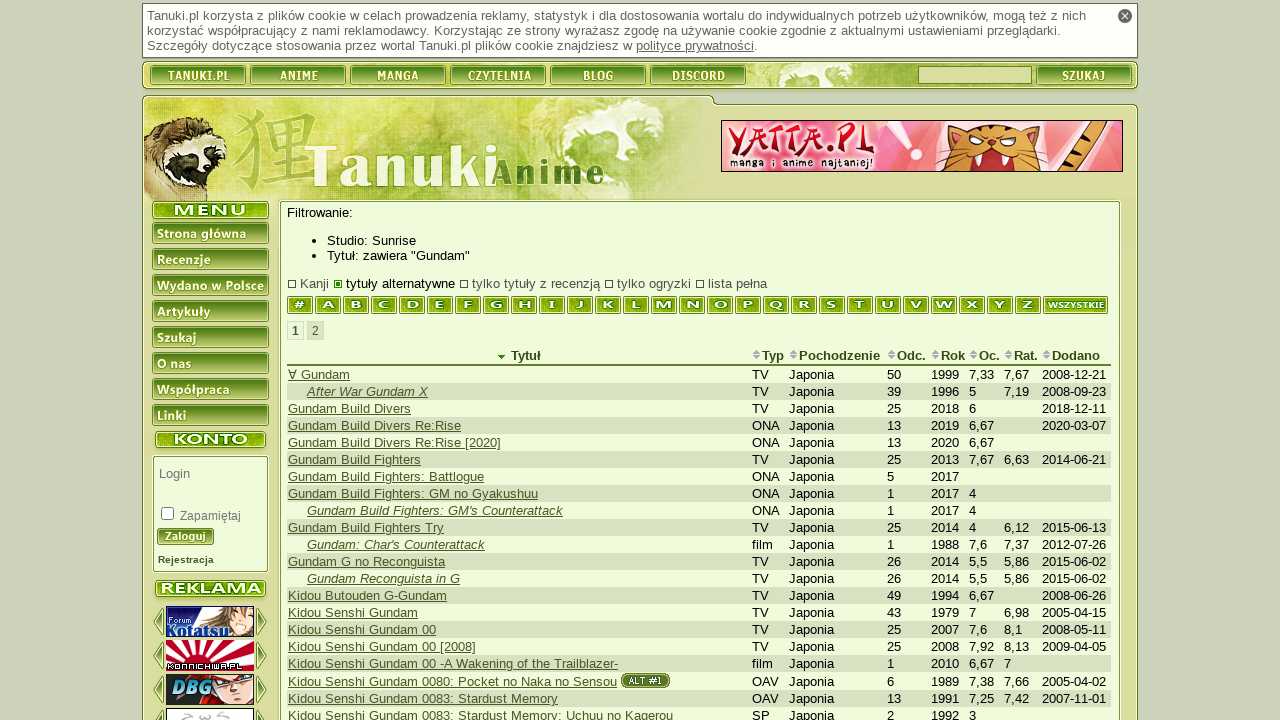